Tests that clicking Clear completed removes completed items from the list.

Starting URL: https://demo.playwright.dev/todomvc

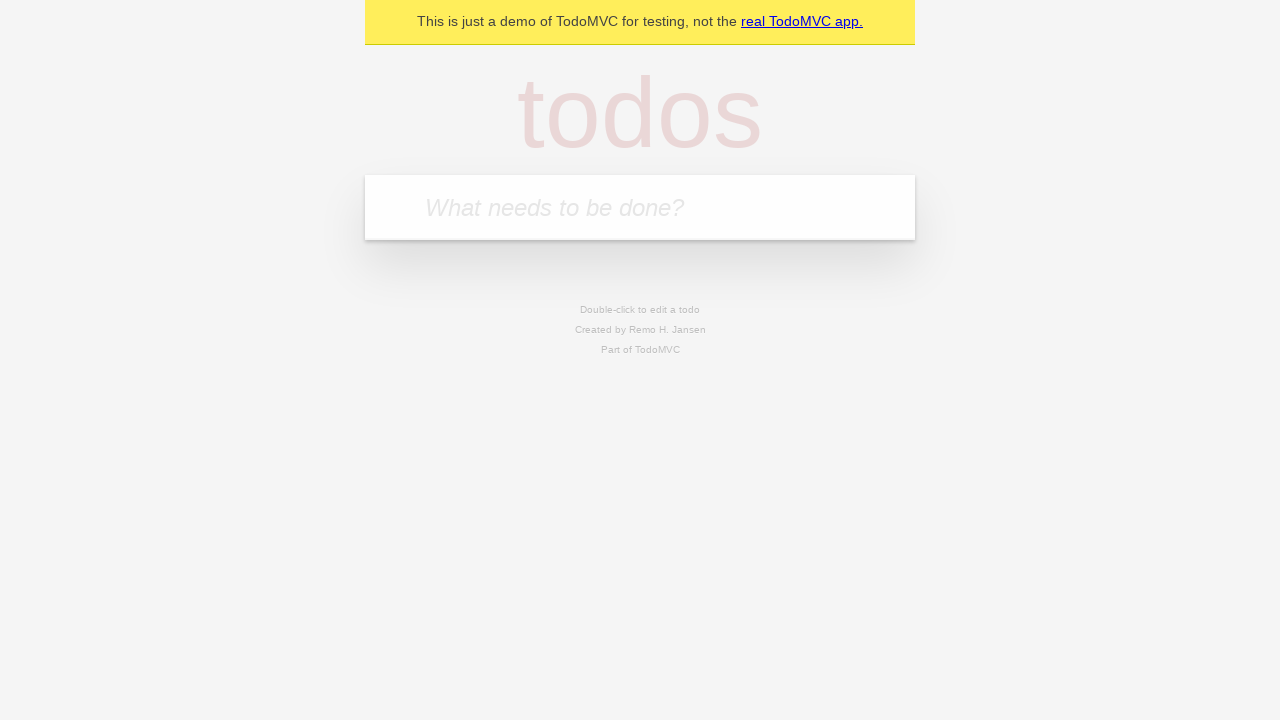

Filled todo input with 'buy some cheese' on internal:attr=[placeholder="What needs to be done?"i]
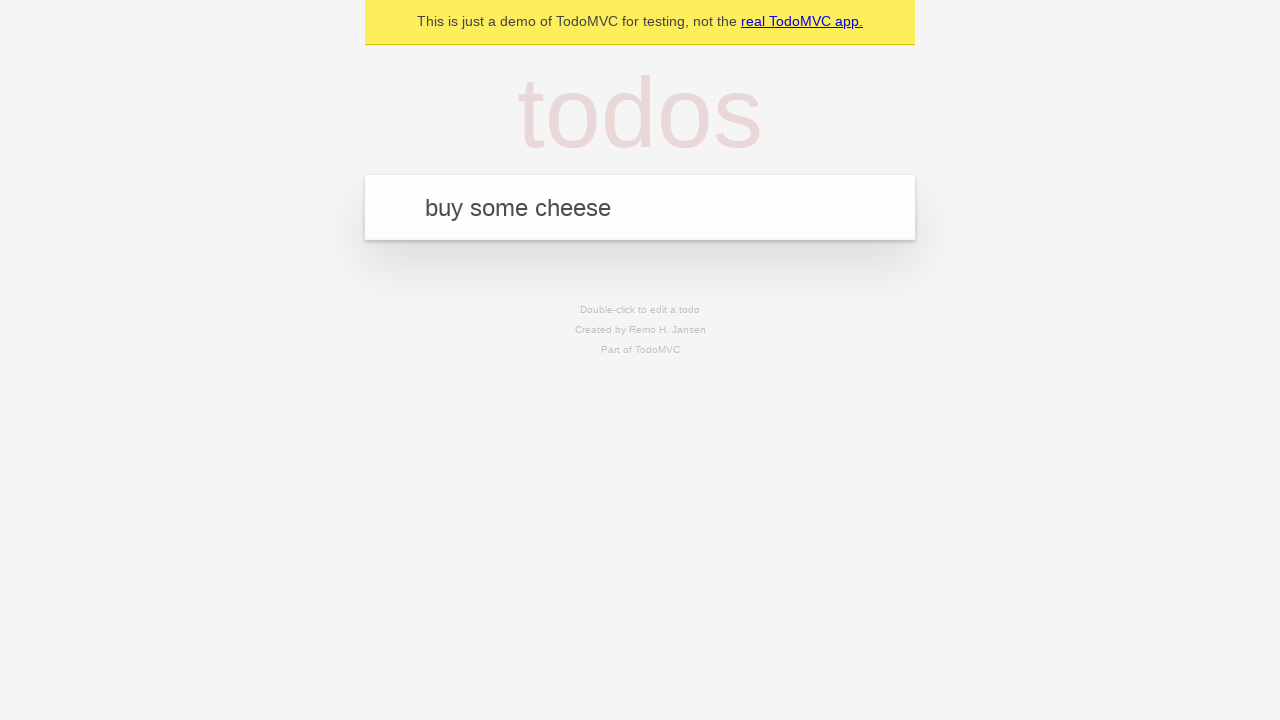

Pressed Enter to add first todo item on internal:attr=[placeholder="What needs to be done?"i]
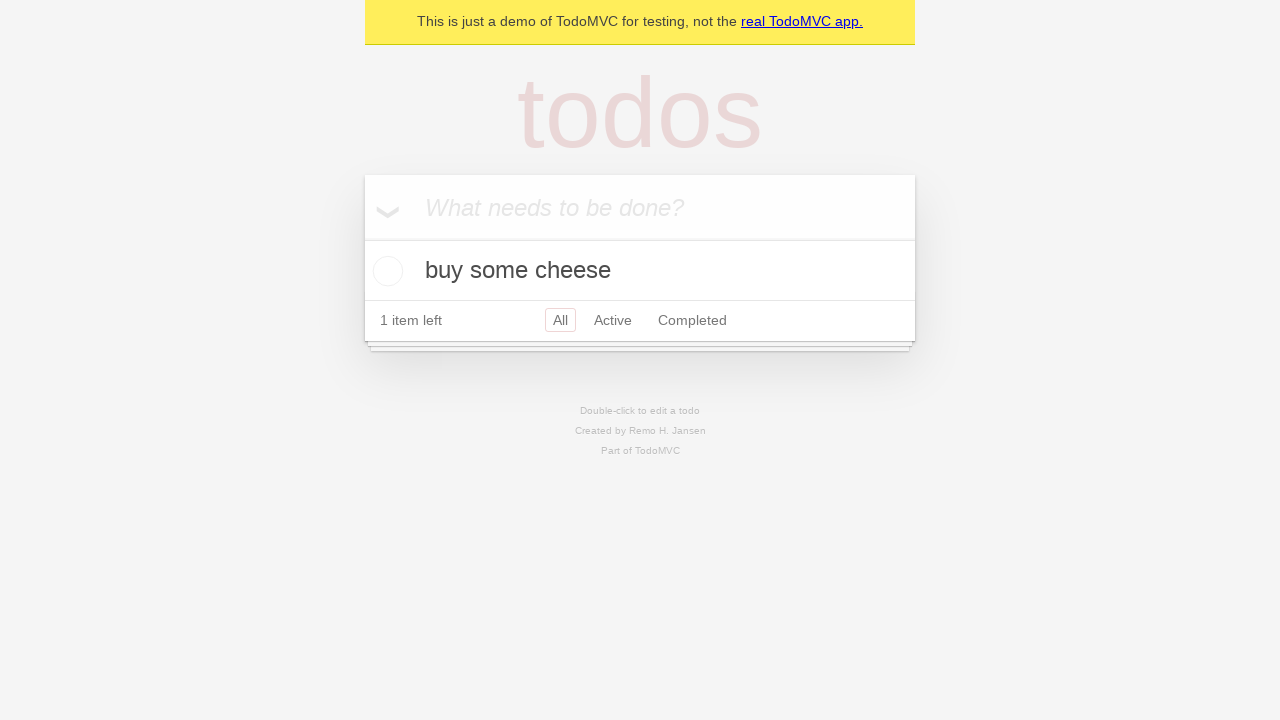

Filled todo input with 'feed the cat' on internal:attr=[placeholder="What needs to be done?"i]
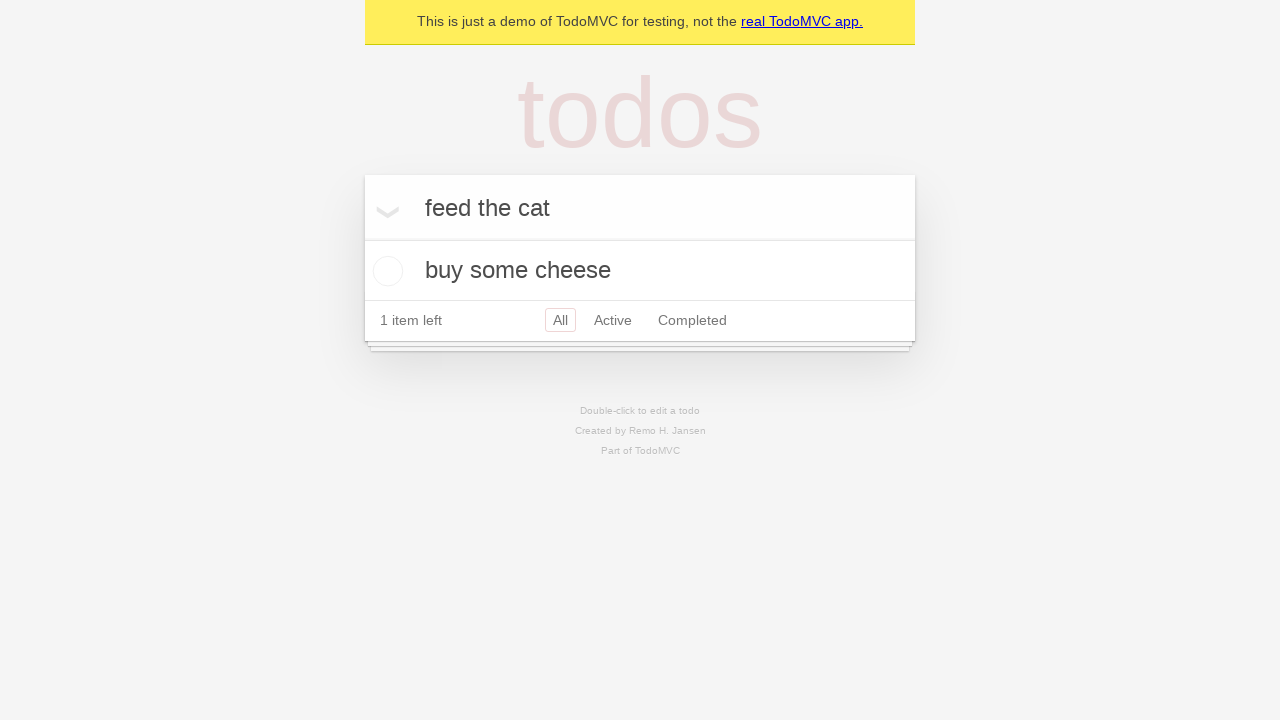

Pressed Enter to add second todo item on internal:attr=[placeholder="What needs to be done?"i]
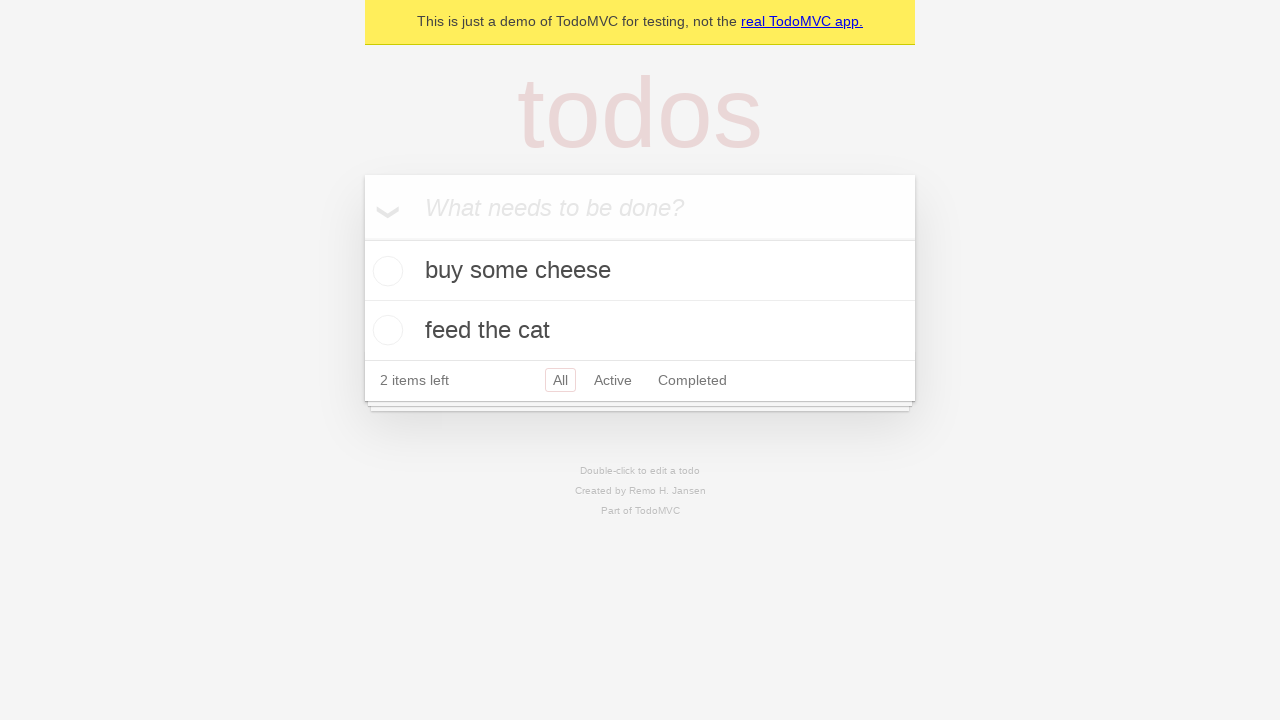

Filled todo input with 'book a doctors appointment' on internal:attr=[placeholder="What needs to be done?"i]
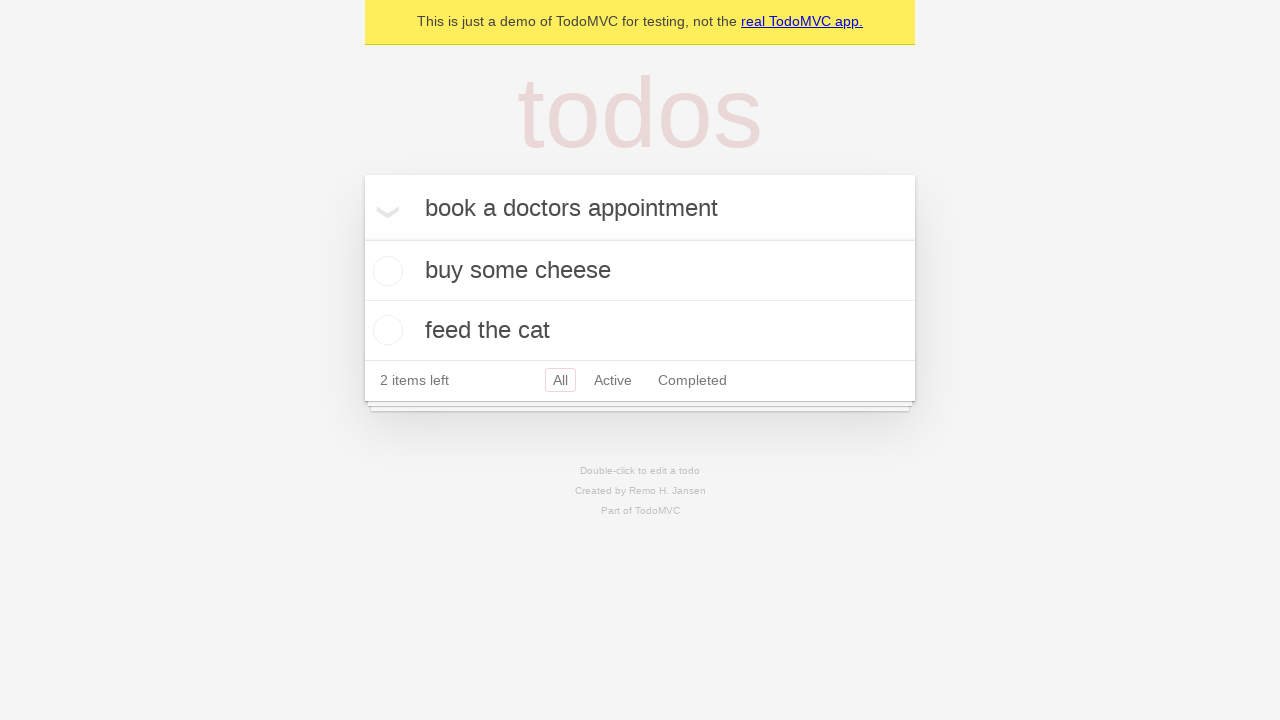

Pressed Enter to add third todo item on internal:attr=[placeholder="What needs to be done?"i]
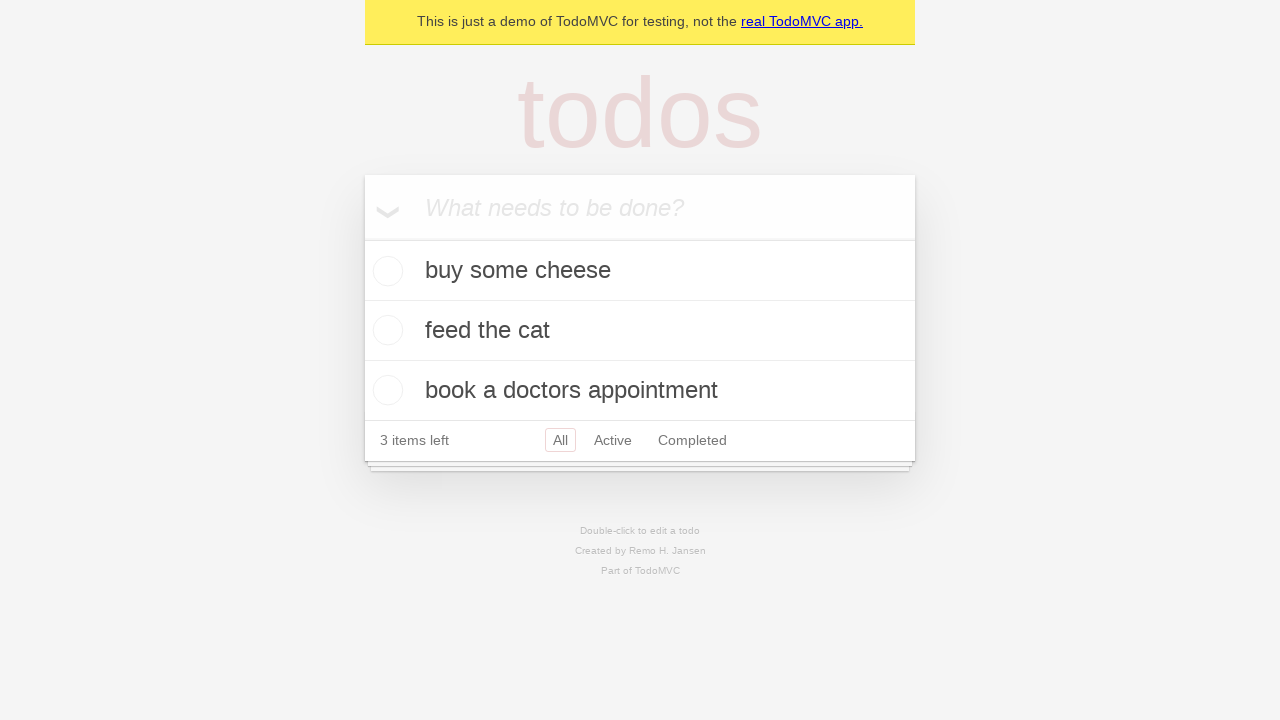

Checked the second todo item checkbox to mark as completed at (385, 330) on internal:testid=[data-testid="todo-item"s] >> nth=1 >> internal:role=checkbox
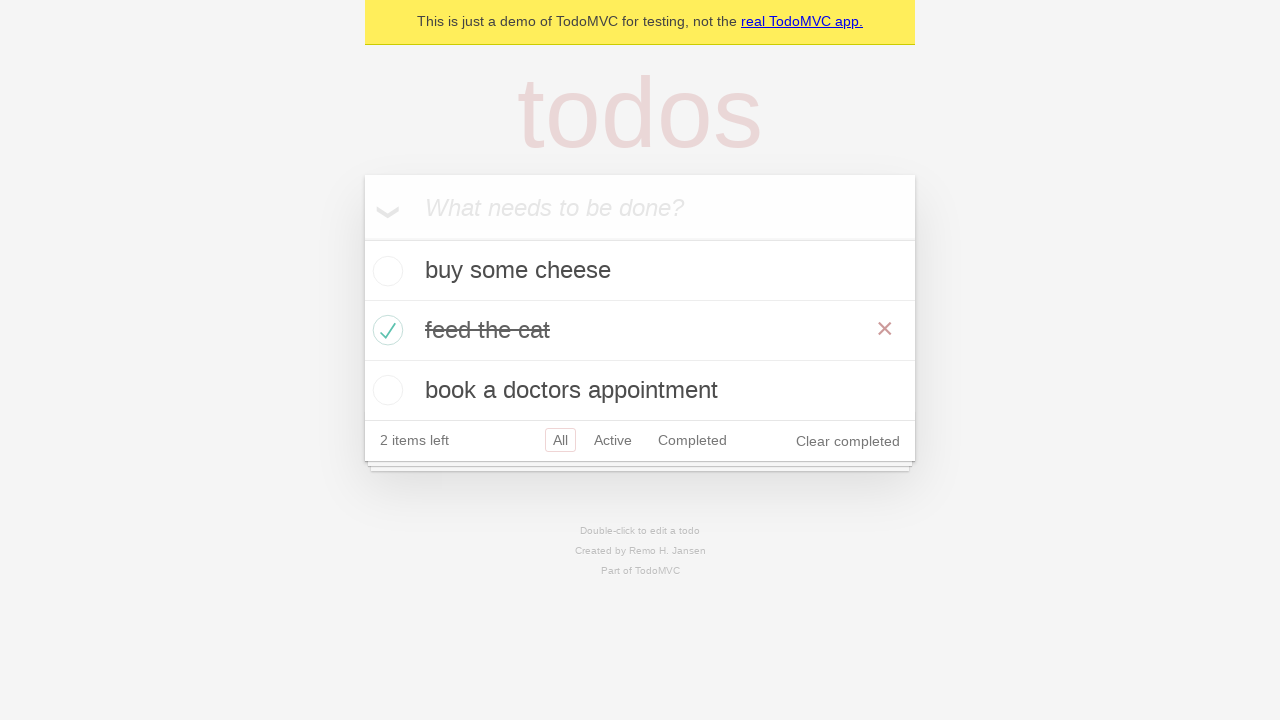

Clicked 'Clear completed' button to remove completed items at (848, 441) on internal:role=button[name="Clear completed"i]
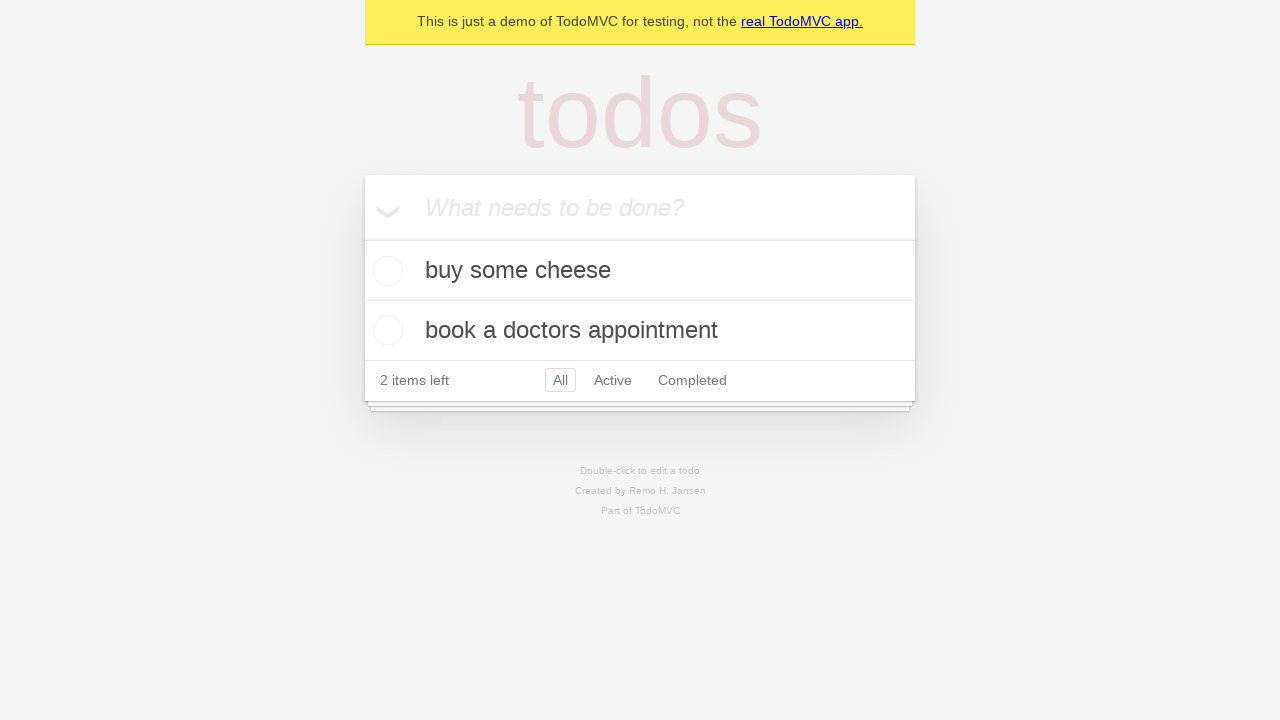

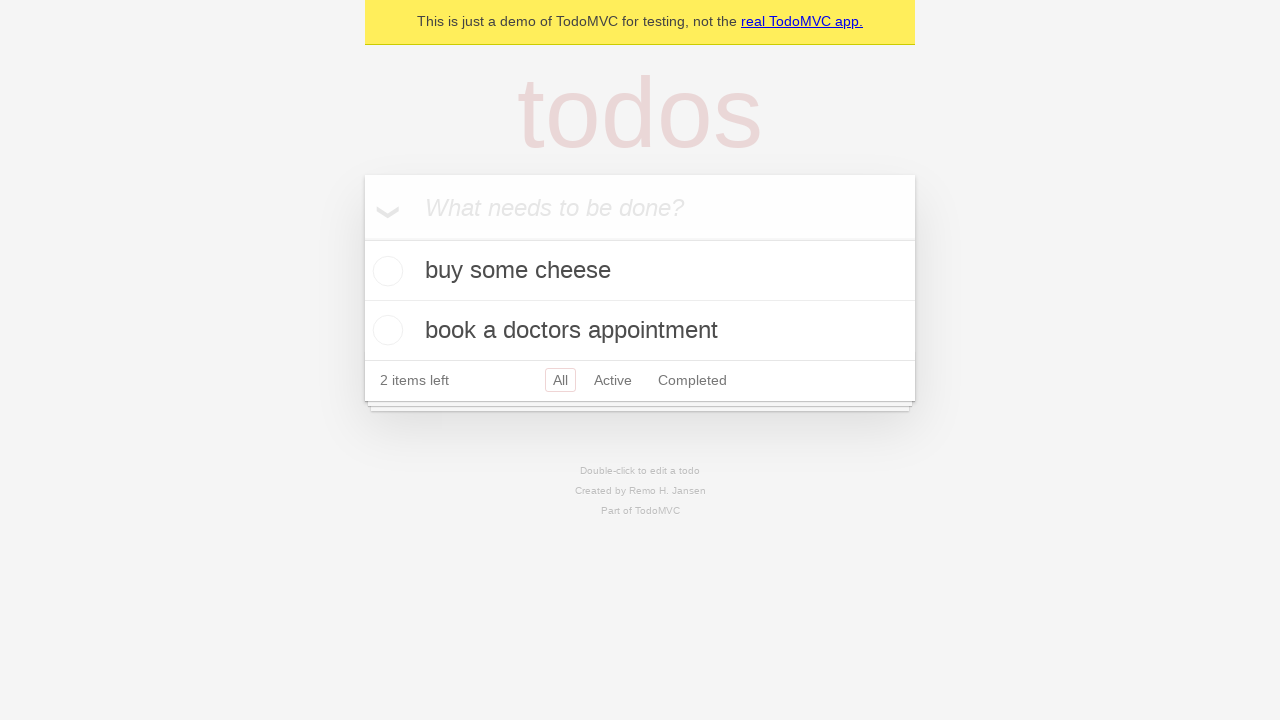